Tests that edits are cancelled when pressing Escape key

Starting URL: https://demo.playwright.dev/todomvc

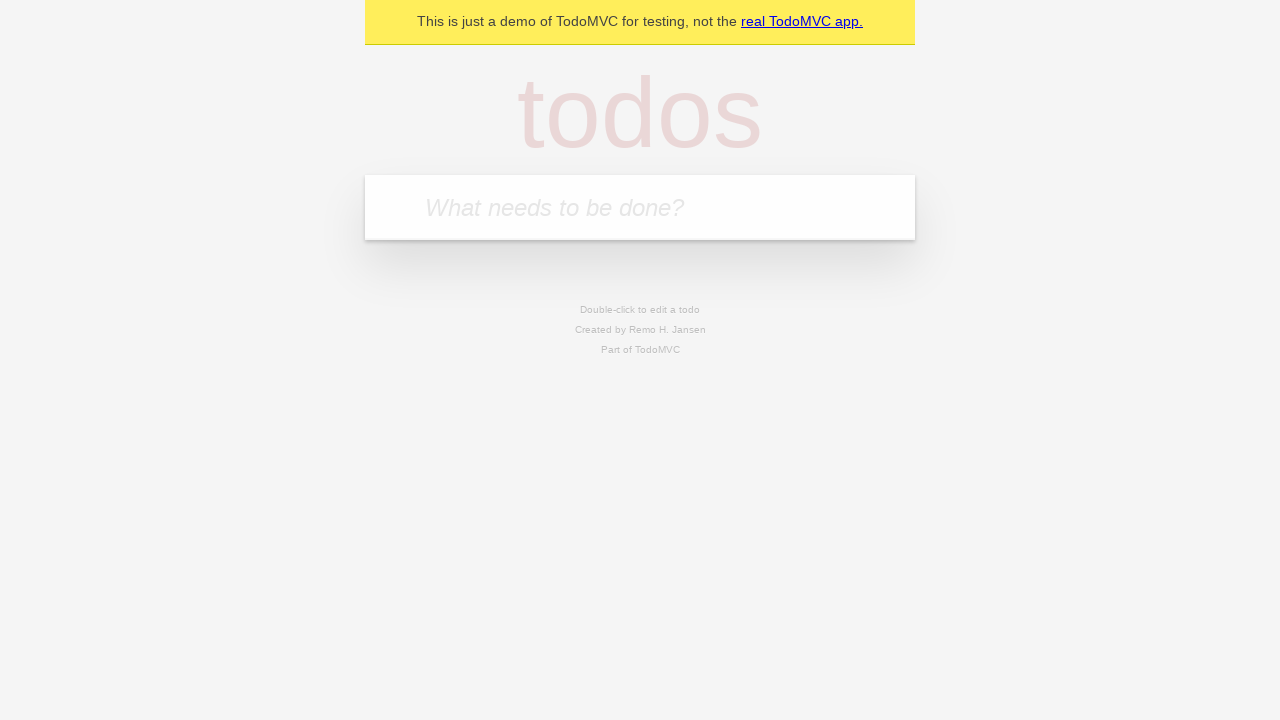

Filled todo input with 'buy some cheese' on internal:attr=[placeholder="What needs to be done?"i]
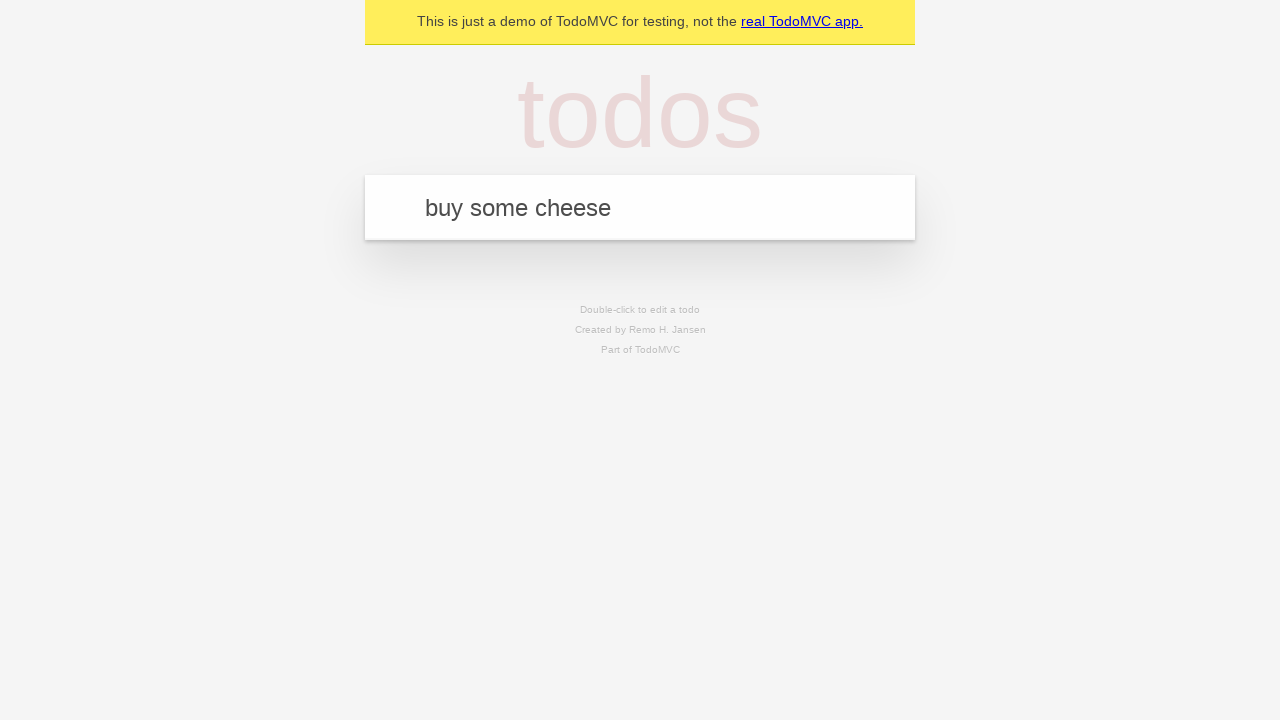

Pressed Enter to create first todo on internal:attr=[placeholder="What needs to be done?"i]
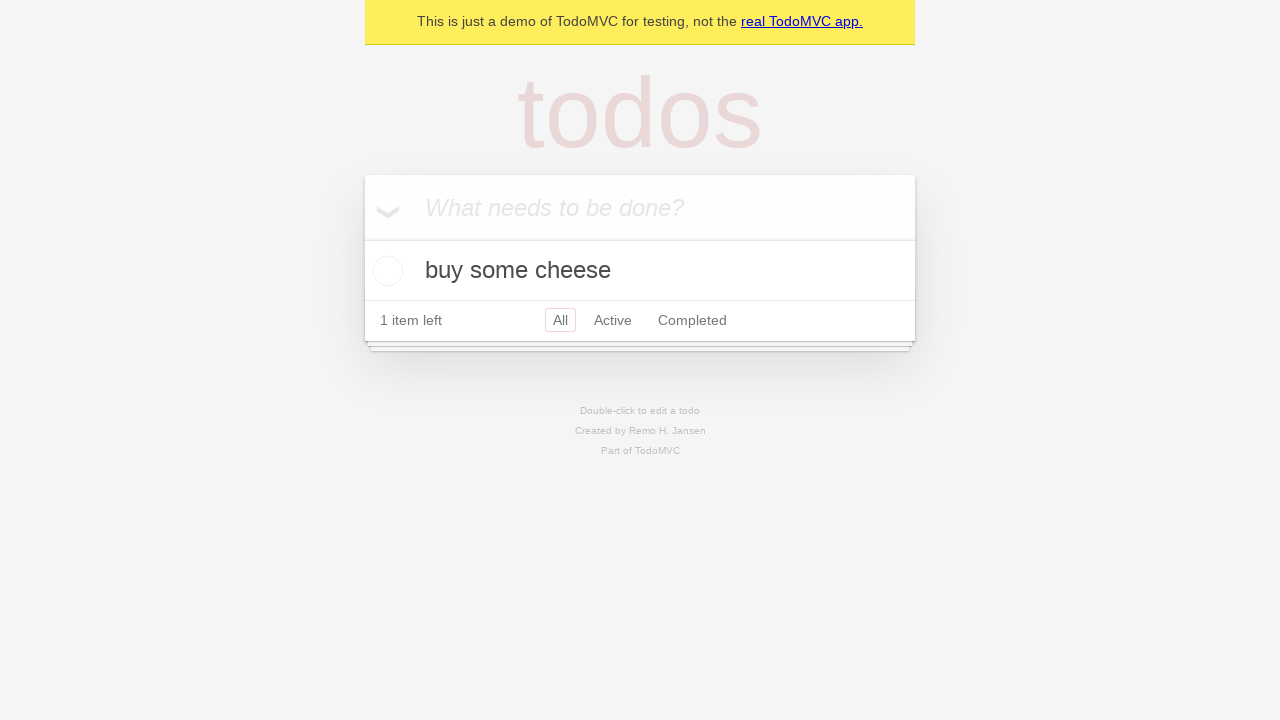

Filled todo input with 'feed the cat' on internal:attr=[placeholder="What needs to be done?"i]
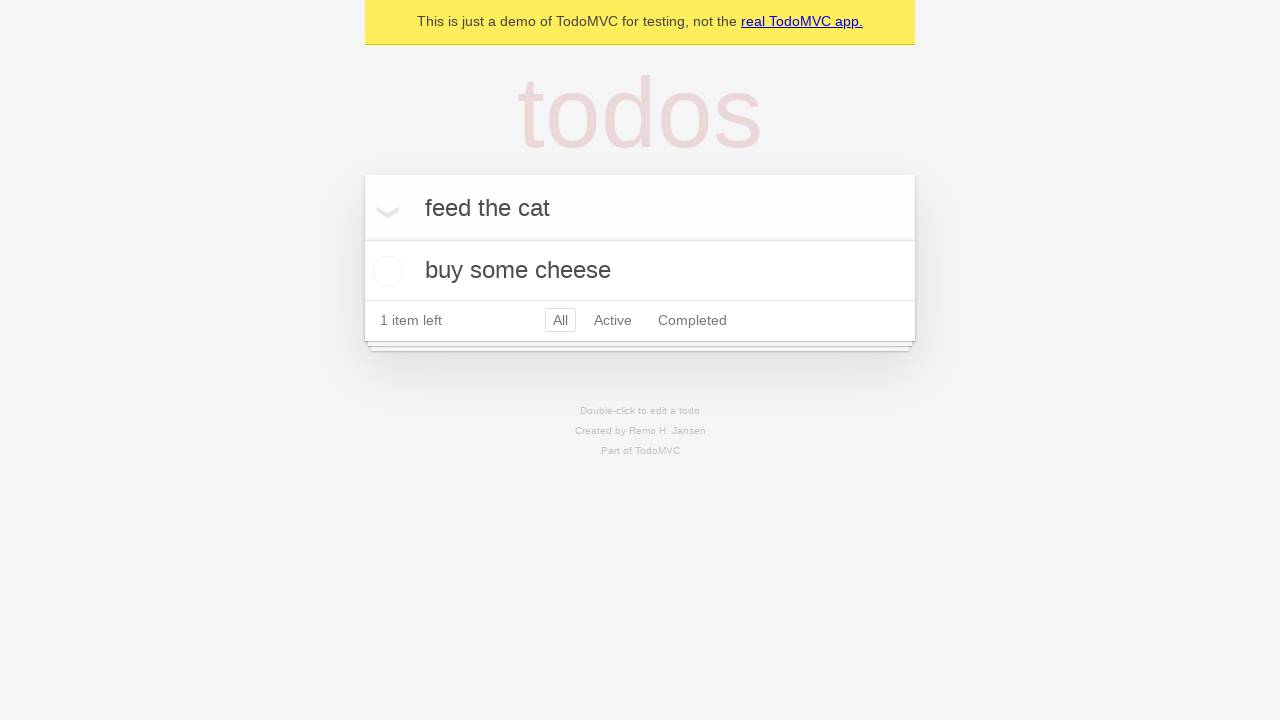

Pressed Enter to create second todo on internal:attr=[placeholder="What needs to be done?"i]
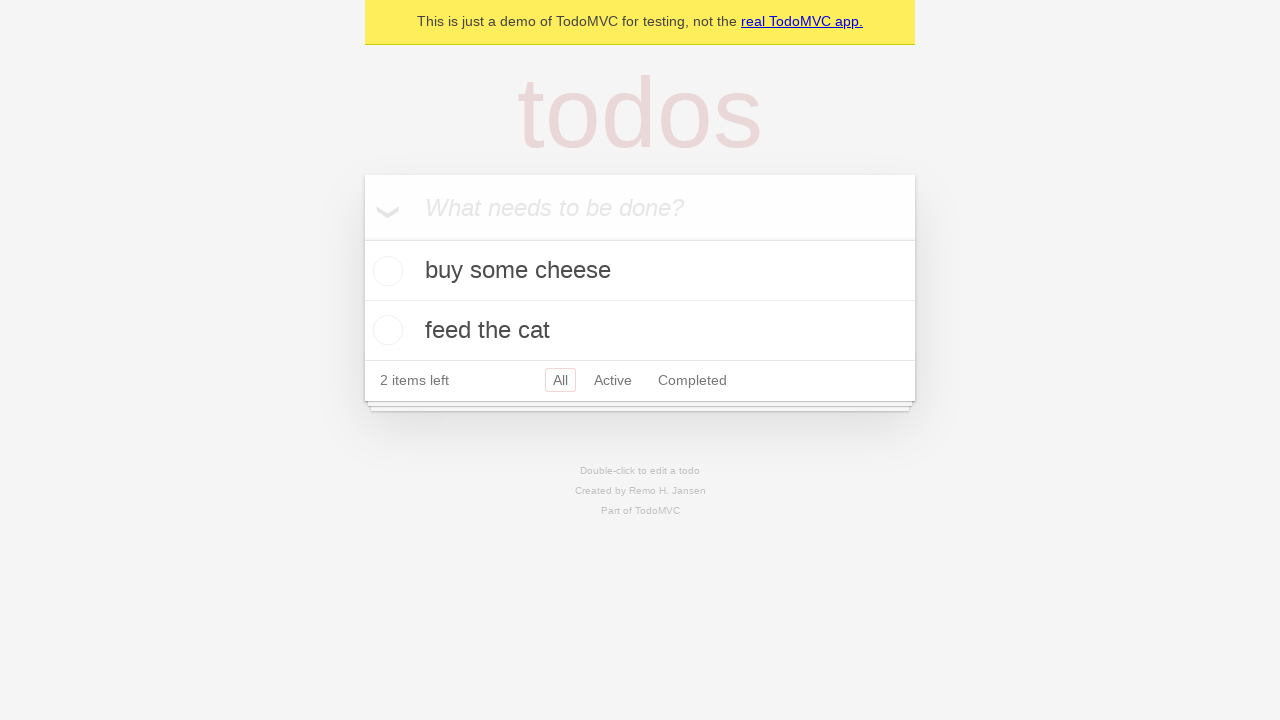

Filled todo input with 'book a doctors appointment' on internal:attr=[placeholder="What needs to be done?"i]
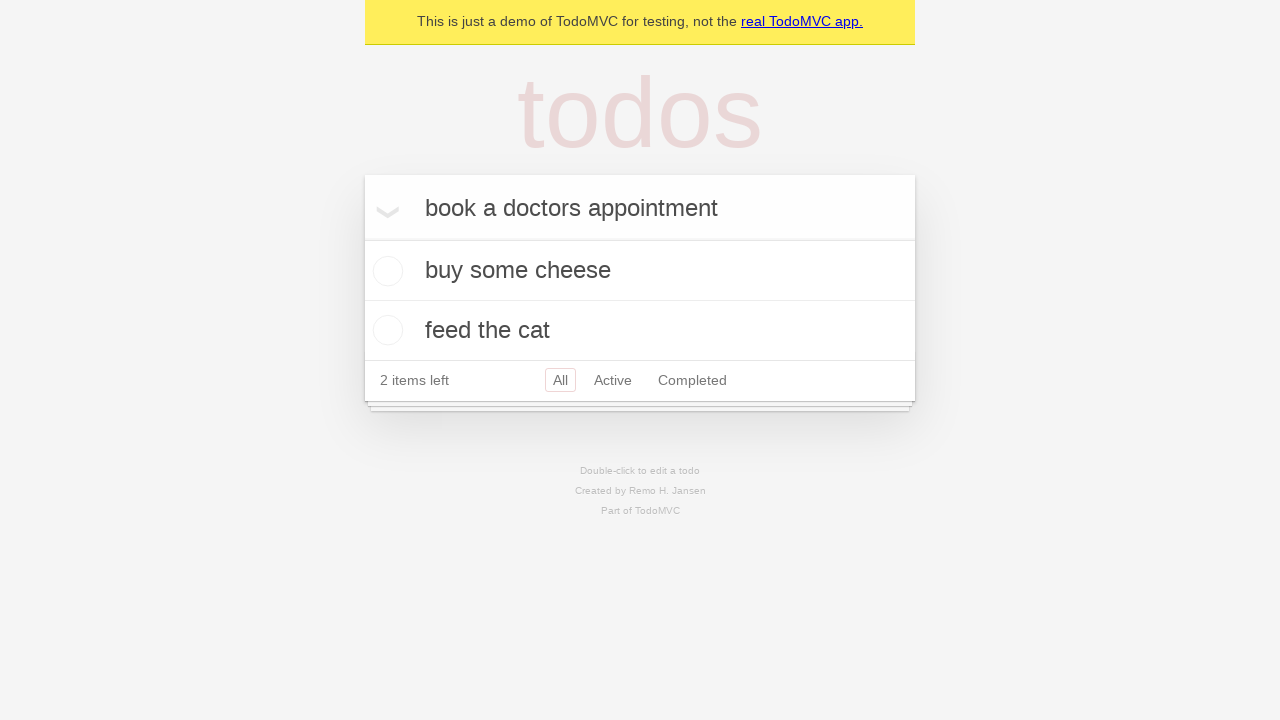

Pressed Enter to create third todo on internal:attr=[placeholder="What needs to be done?"i]
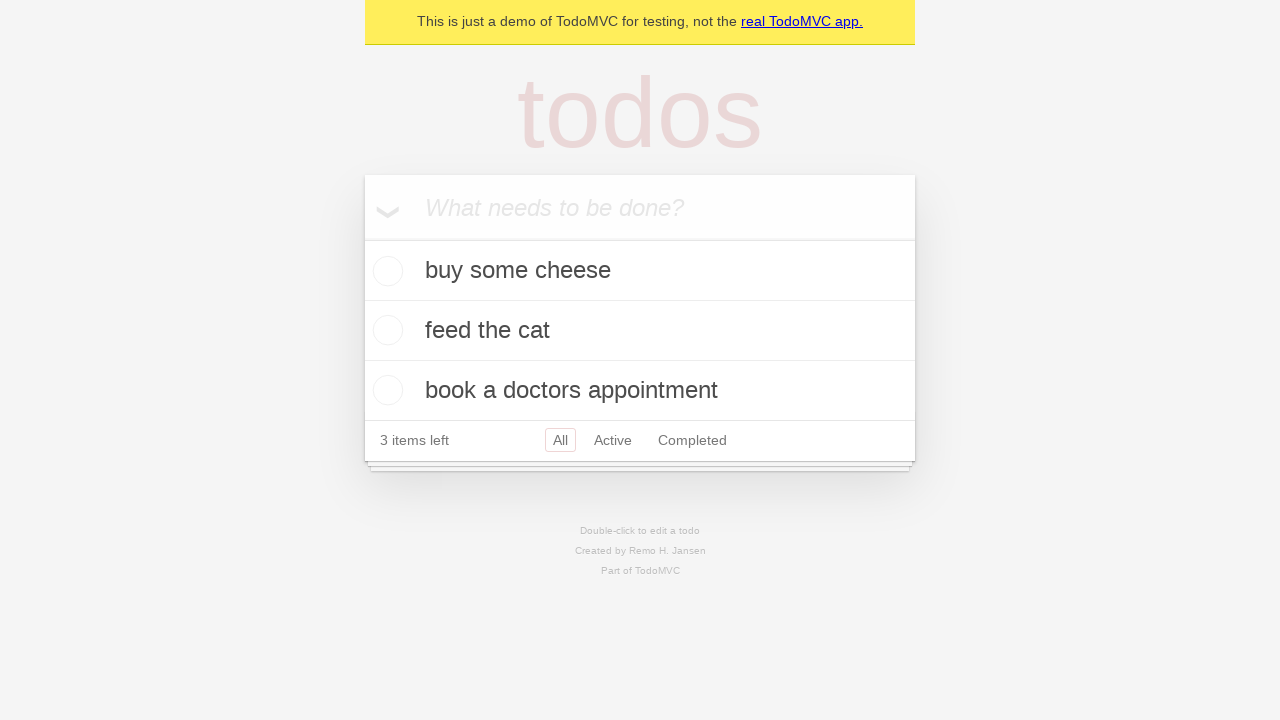

Waited for all three todos to be created
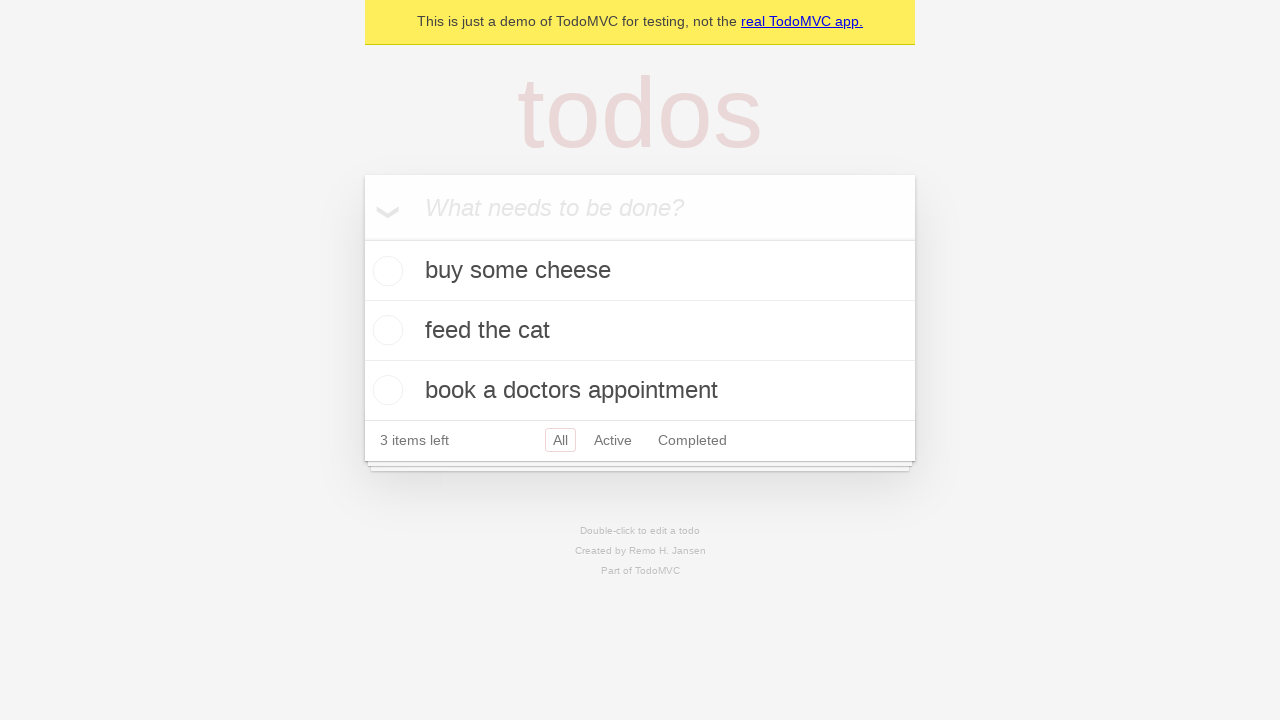

Double-clicked second todo to enter edit mode at (640, 331) on internal:testid=[data-testid="todo-item"s] >> nth=1
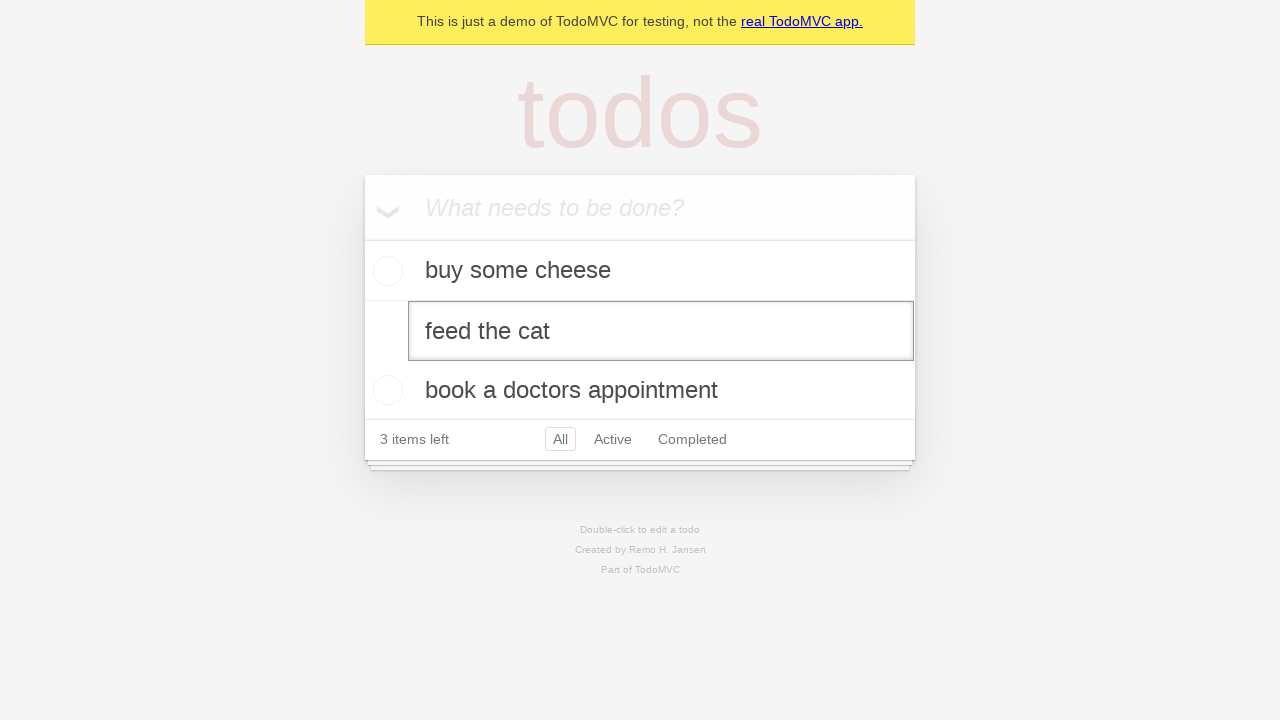

Filled edit input with 'buy some sausages' on internal:testid=[data-testid="todo-item"s] >> nth=1 >> internal:role=textbox[nam
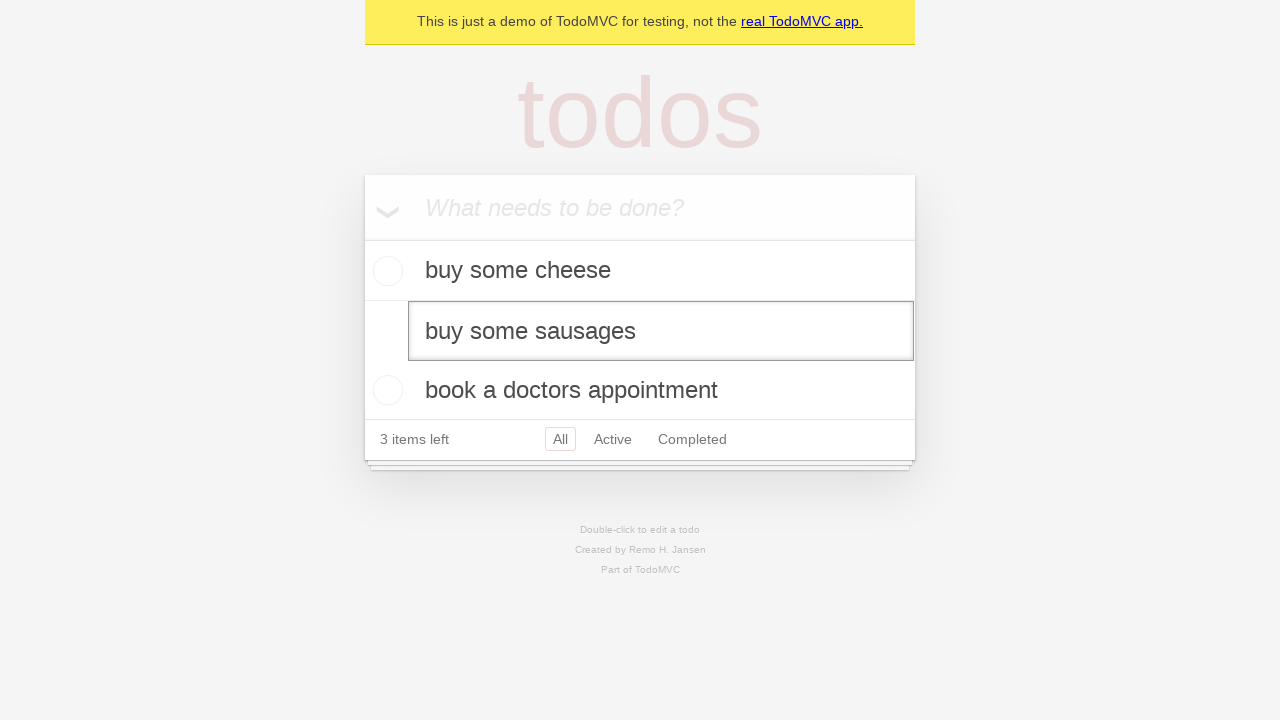

Pressed Escape key to cancel edit on internal:testid=[data-testid="todo-item"s] >> nth=1 >> internal:role=textbox[nam
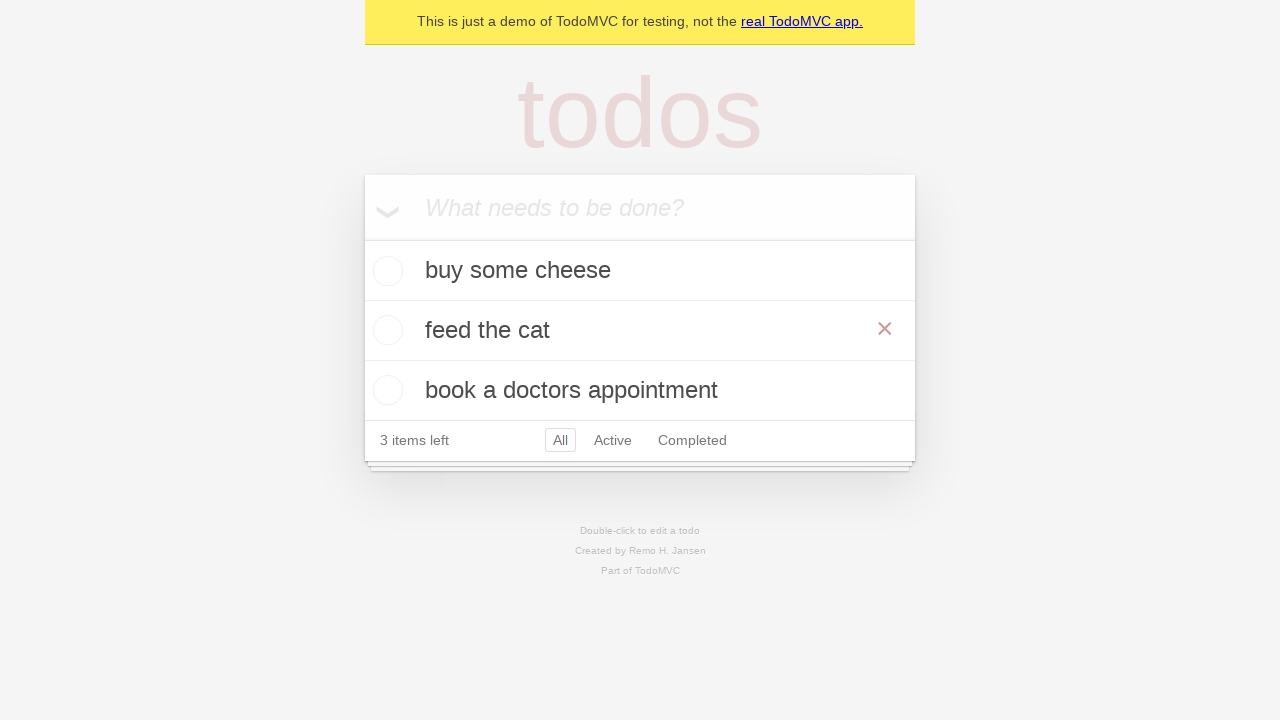

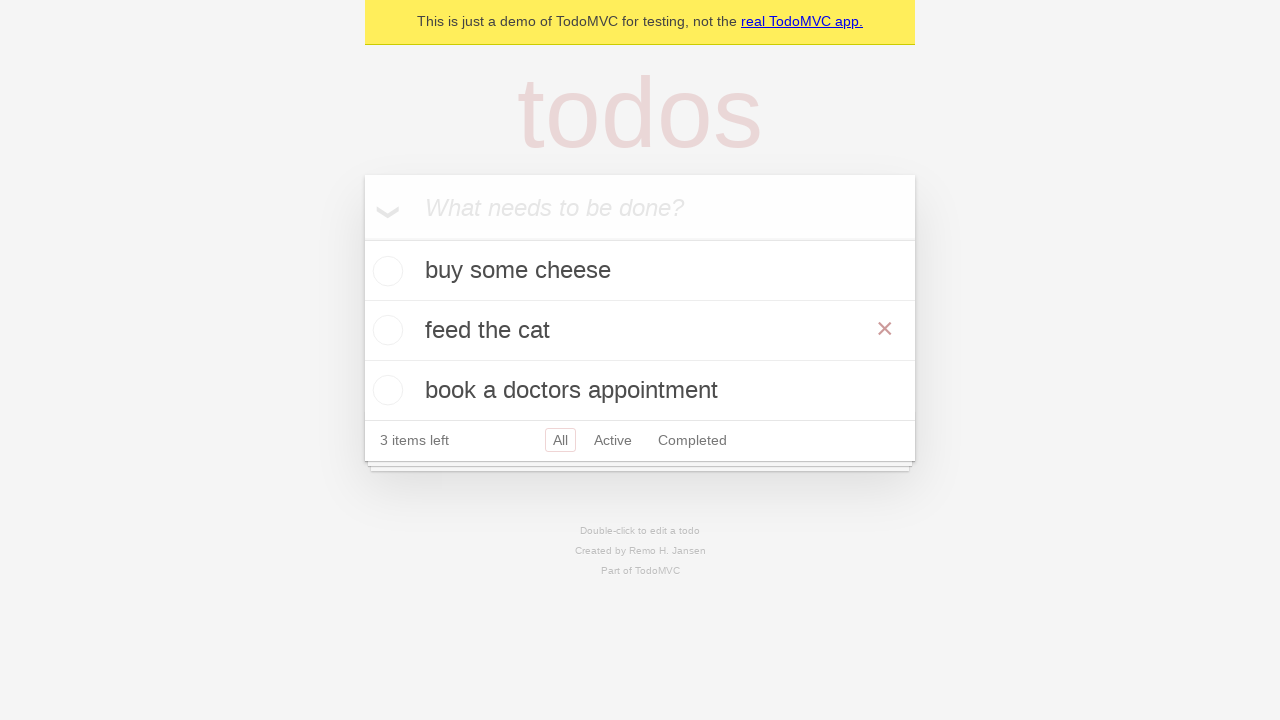